Tests different button click types including double-click, right-click, and standard click

Starting URL: https://demoqa.com

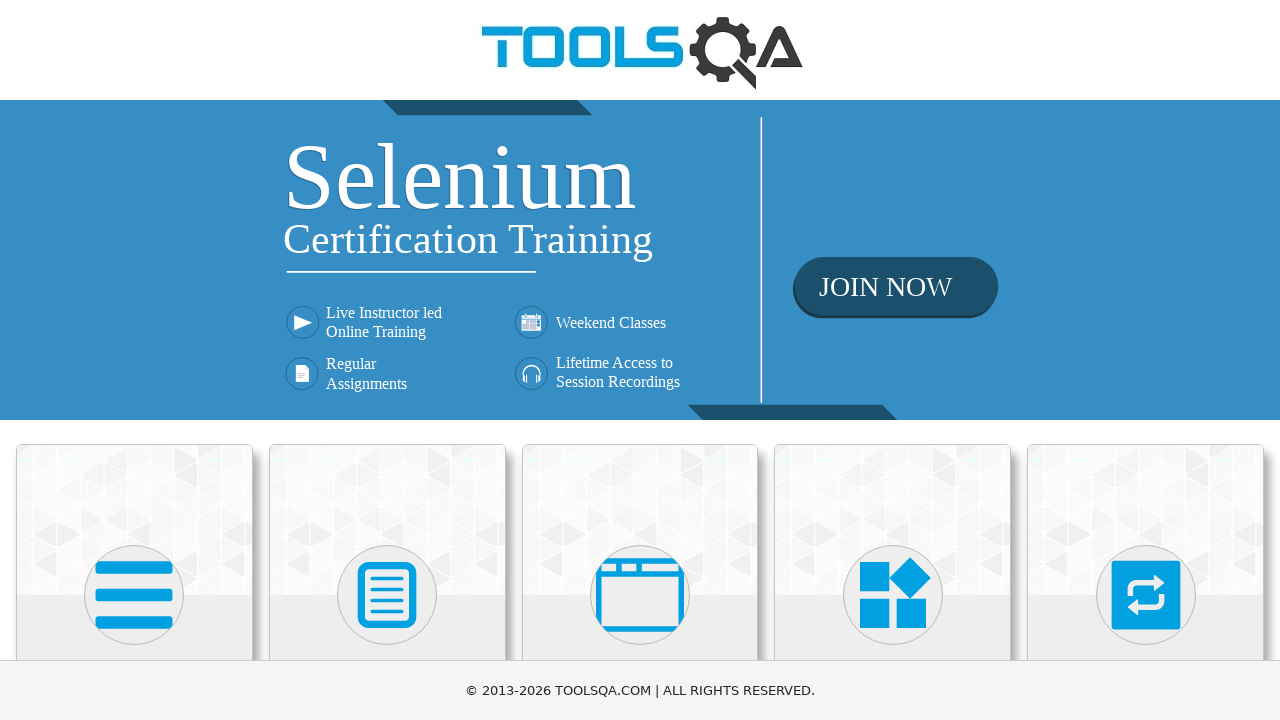

Scrolled down 2500px to reveal Elements section
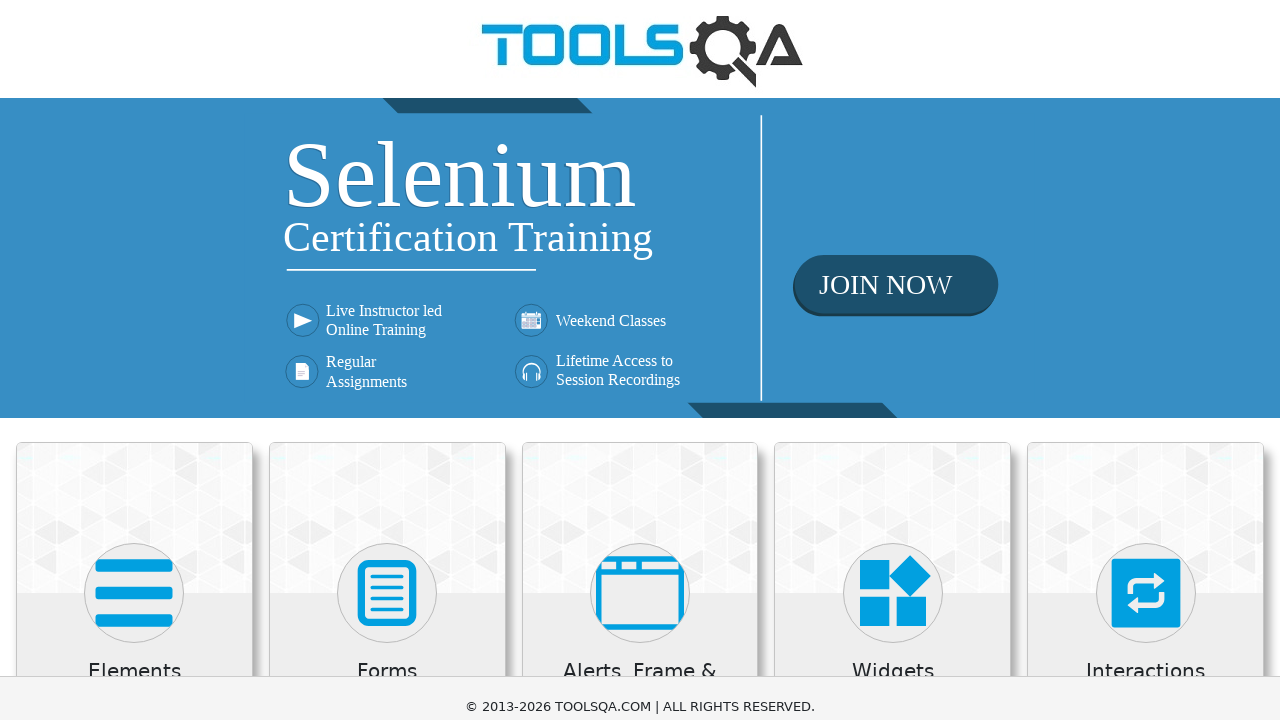

Clicked on Elements menu at (134, 12) on internal:text="Elements"i
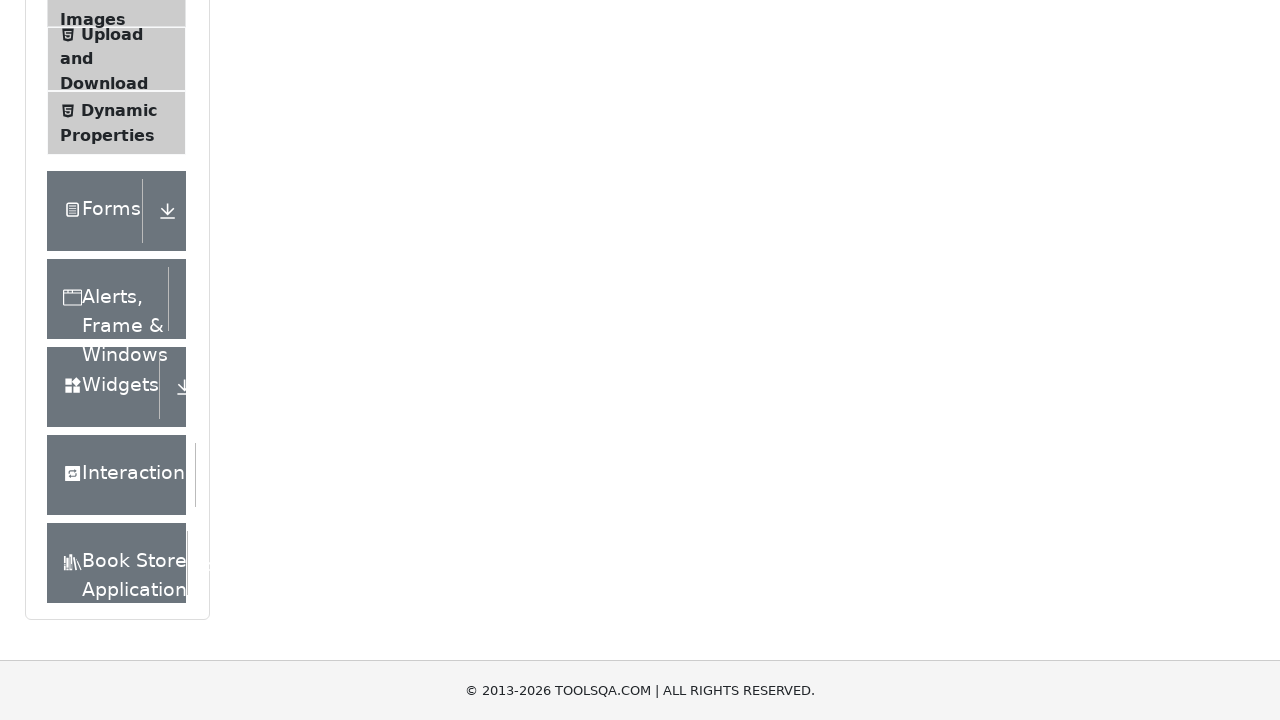

Clicked on Buttons submenu at (116, 361) on internal:text="Buttons"i
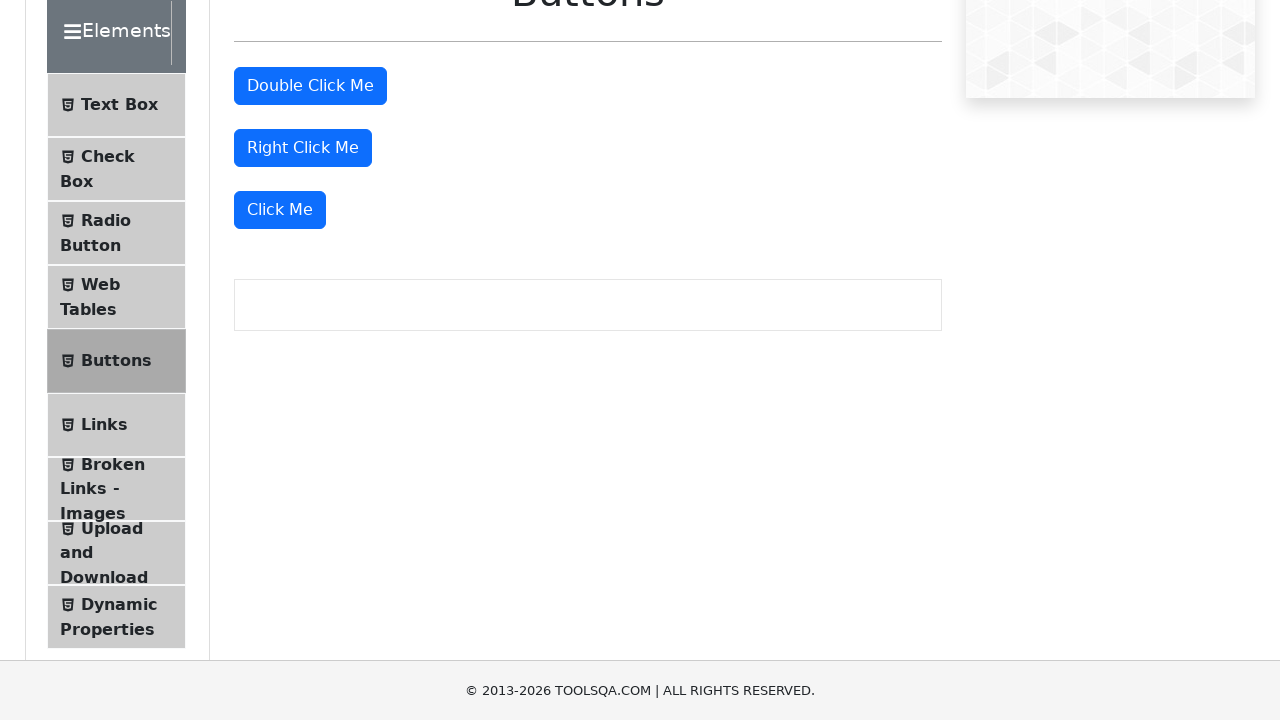

Double-clicked the double-click button at (310, 86) on #doubleClickBtn
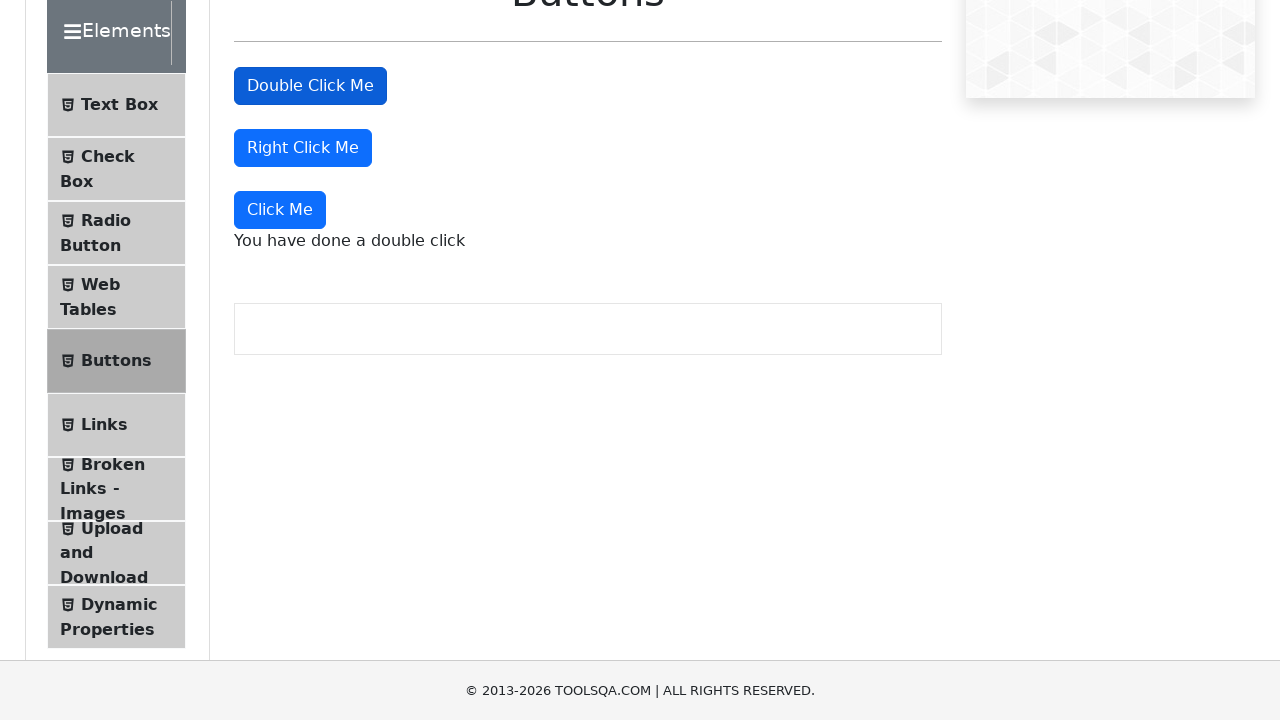

Double-click success message appeared
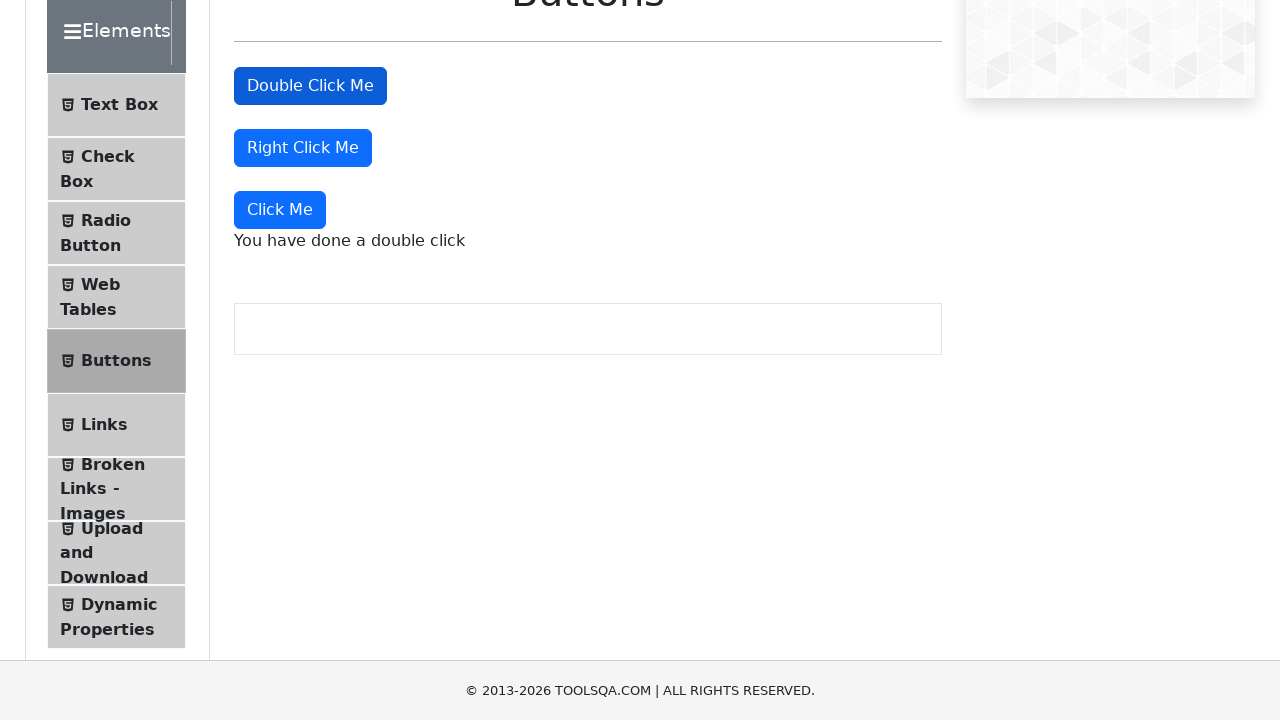

Right-clicked the right-click button at (303, 148) on #rightClickBtn
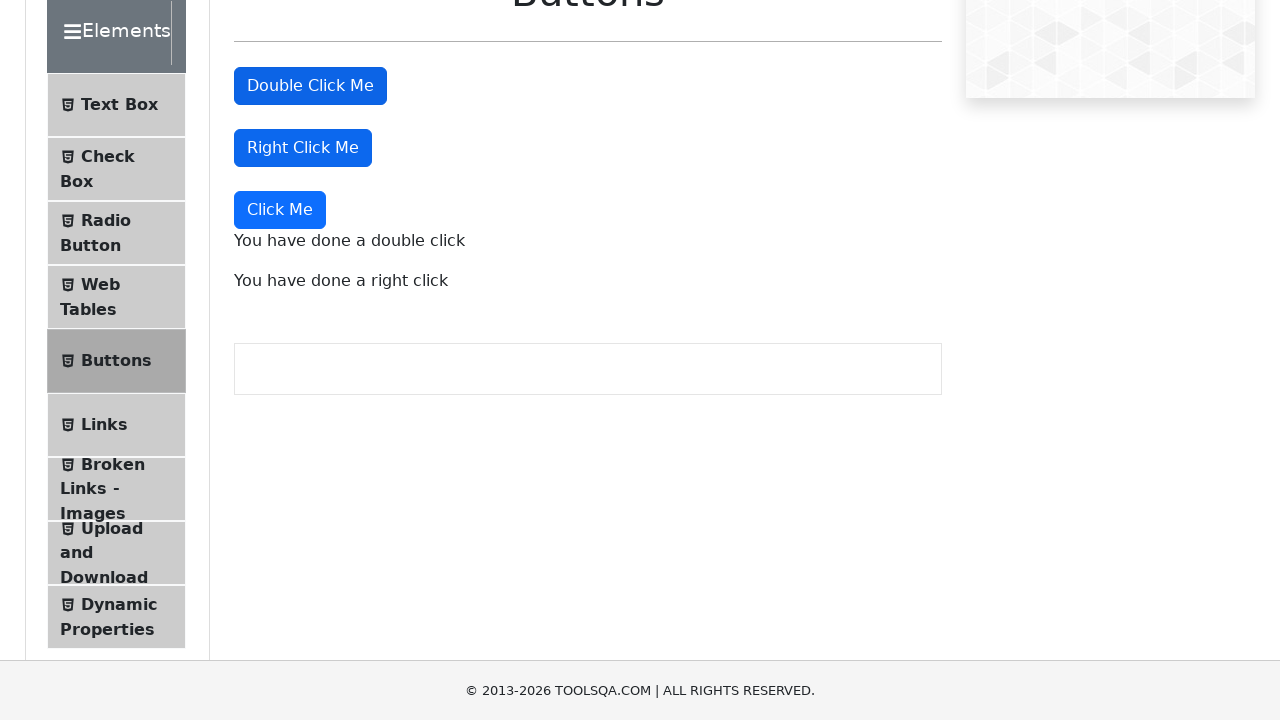

Right-click success message appeared
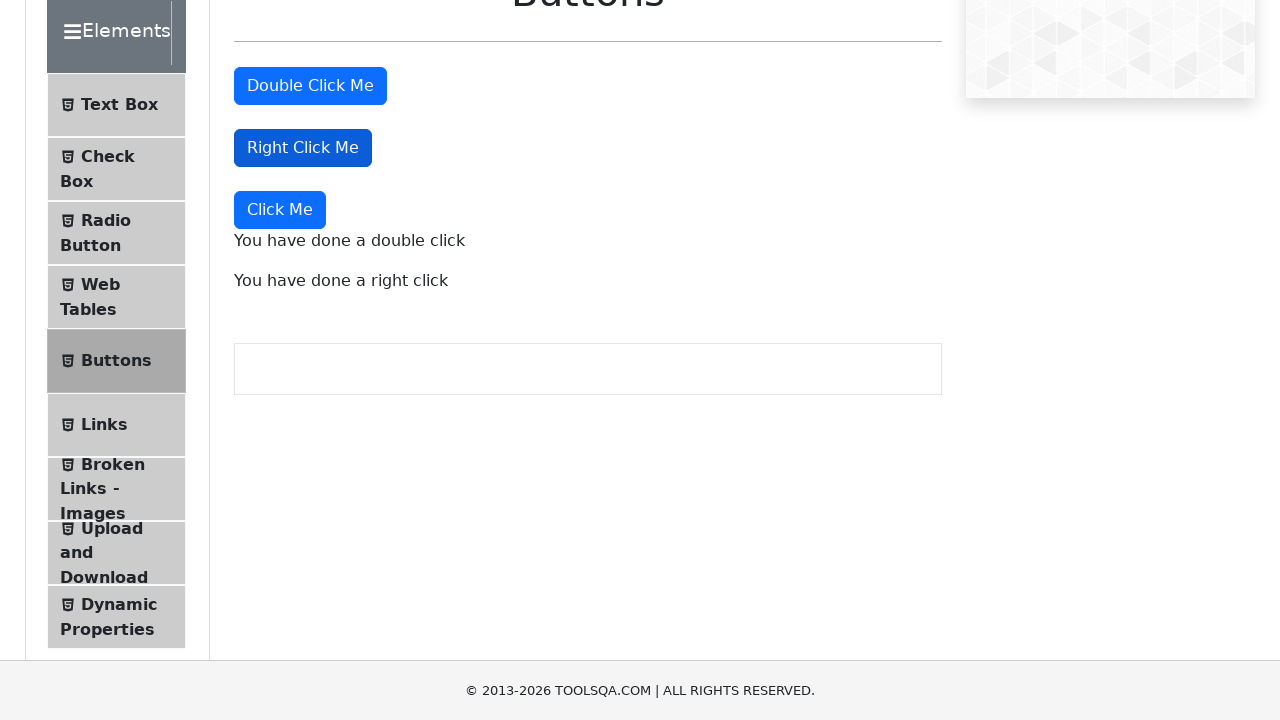

Performed standard left-click on 'Click Me' button at (280, 210) on internal:text="Click Me"s
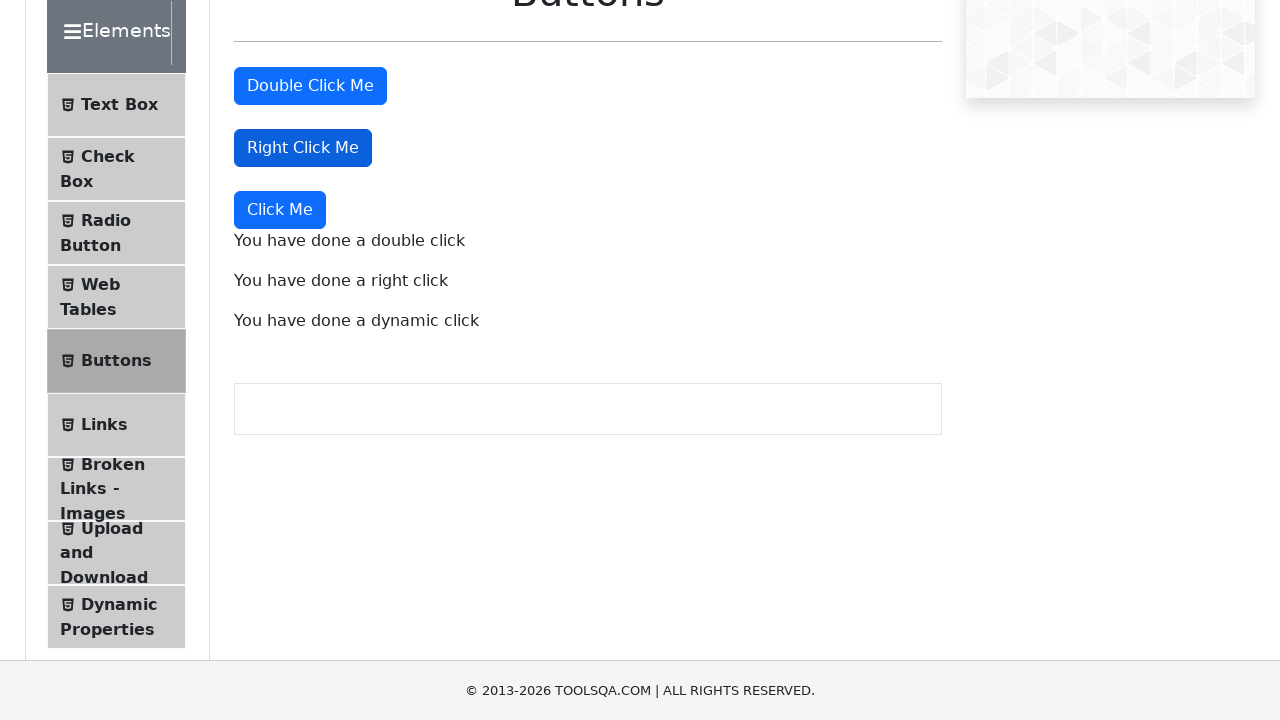

Standard click success message appeared
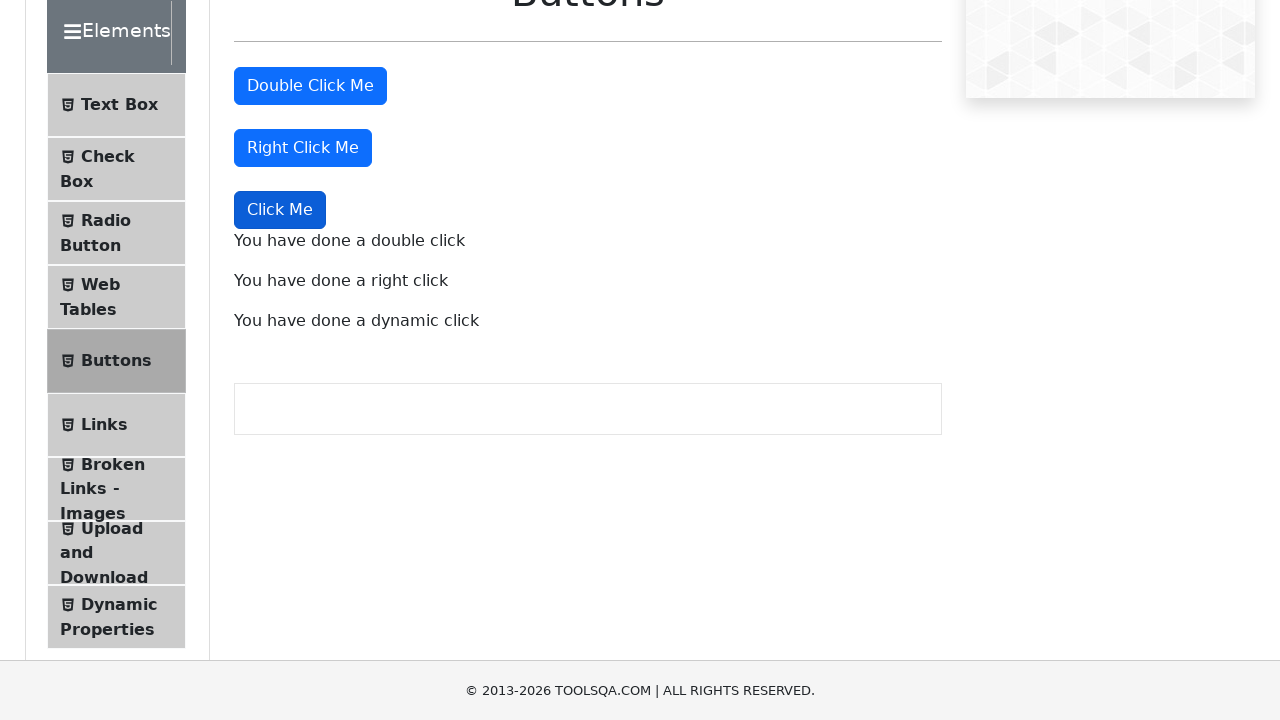

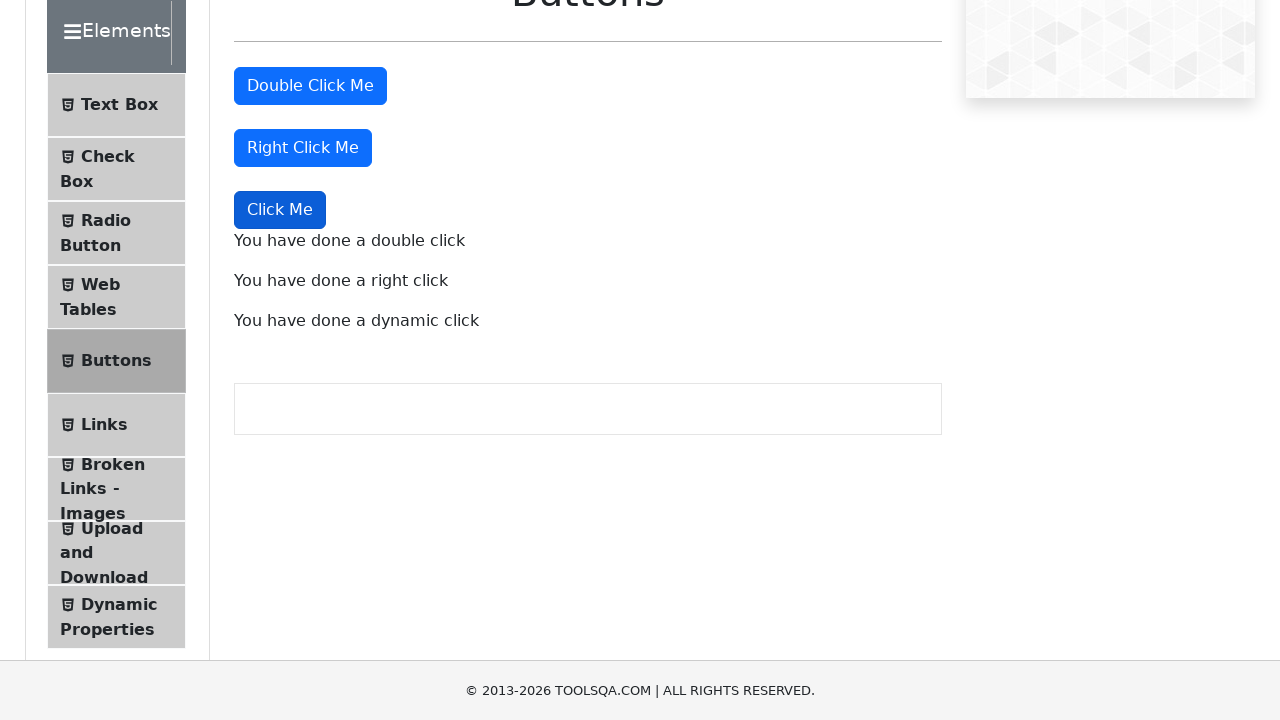